Tests different button click types including single click, double click, and right click on the Buttons page.

Starting URL: https://demoqa.com/

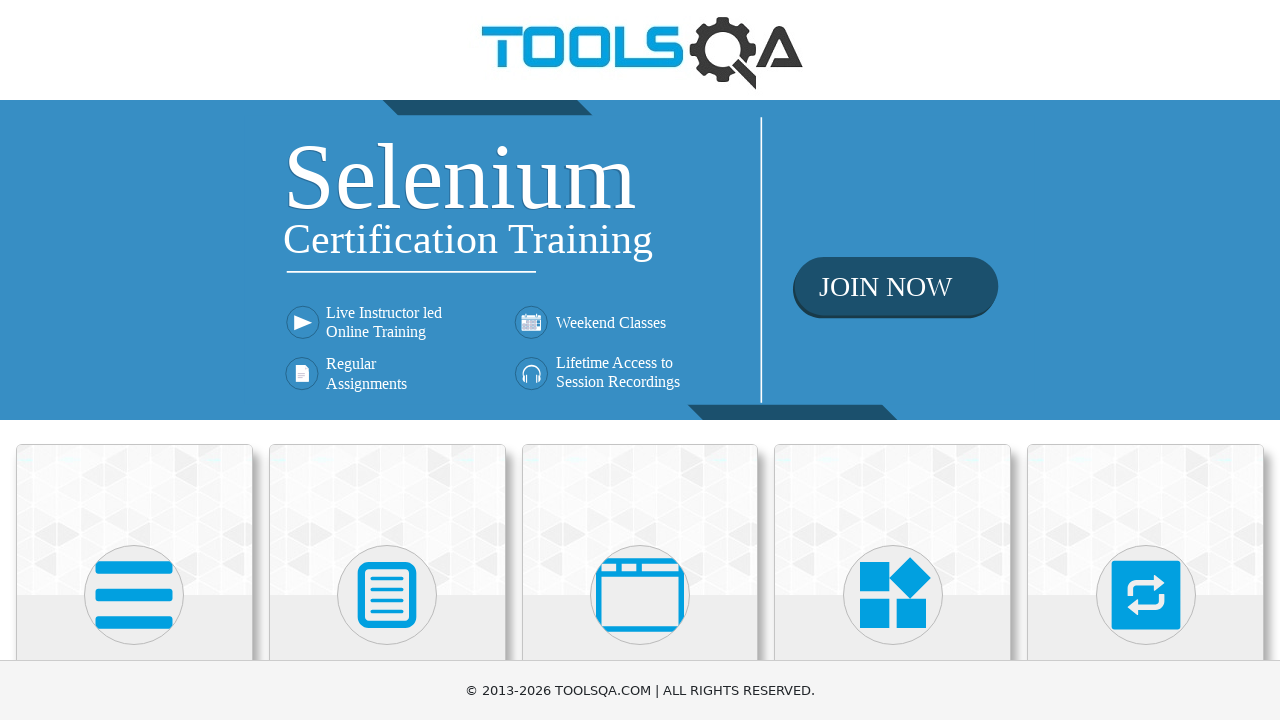

Clicked on Elements section at (134, 360) on internal:text="Elements"i
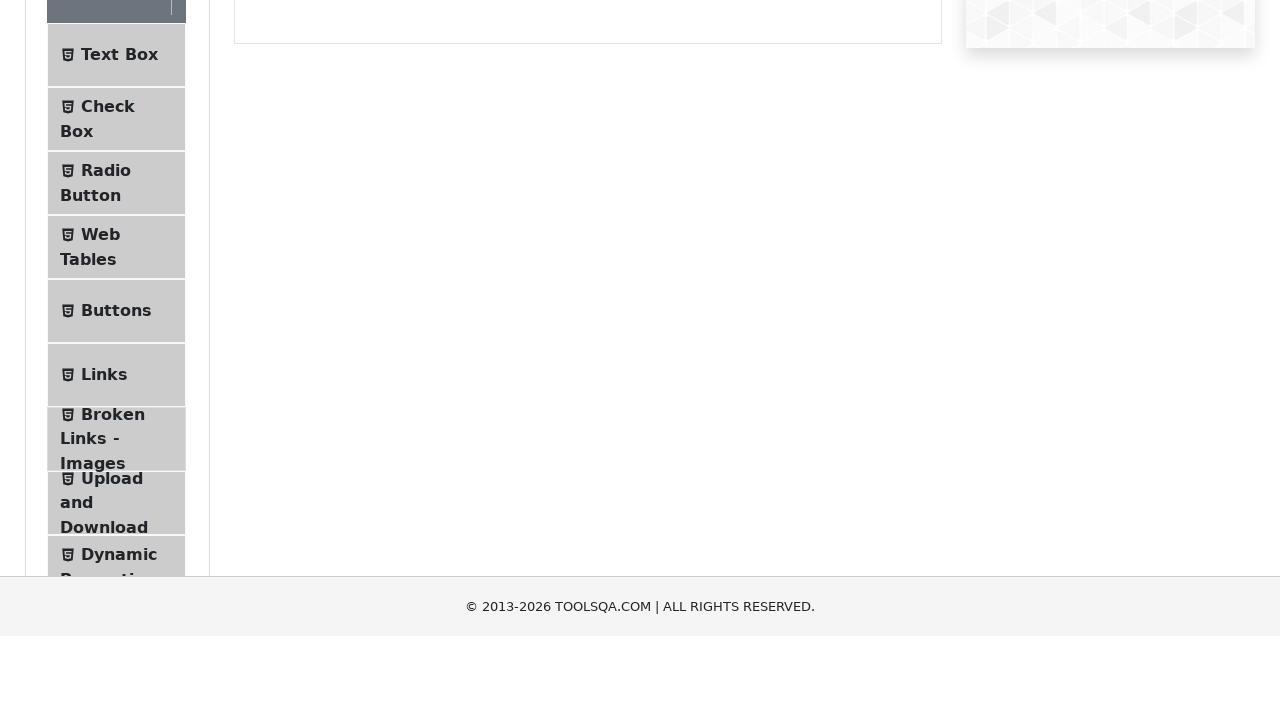

Navigated to Buttons page at (116, 517) on .menu-list .btn-light#item-4 >> nth=0
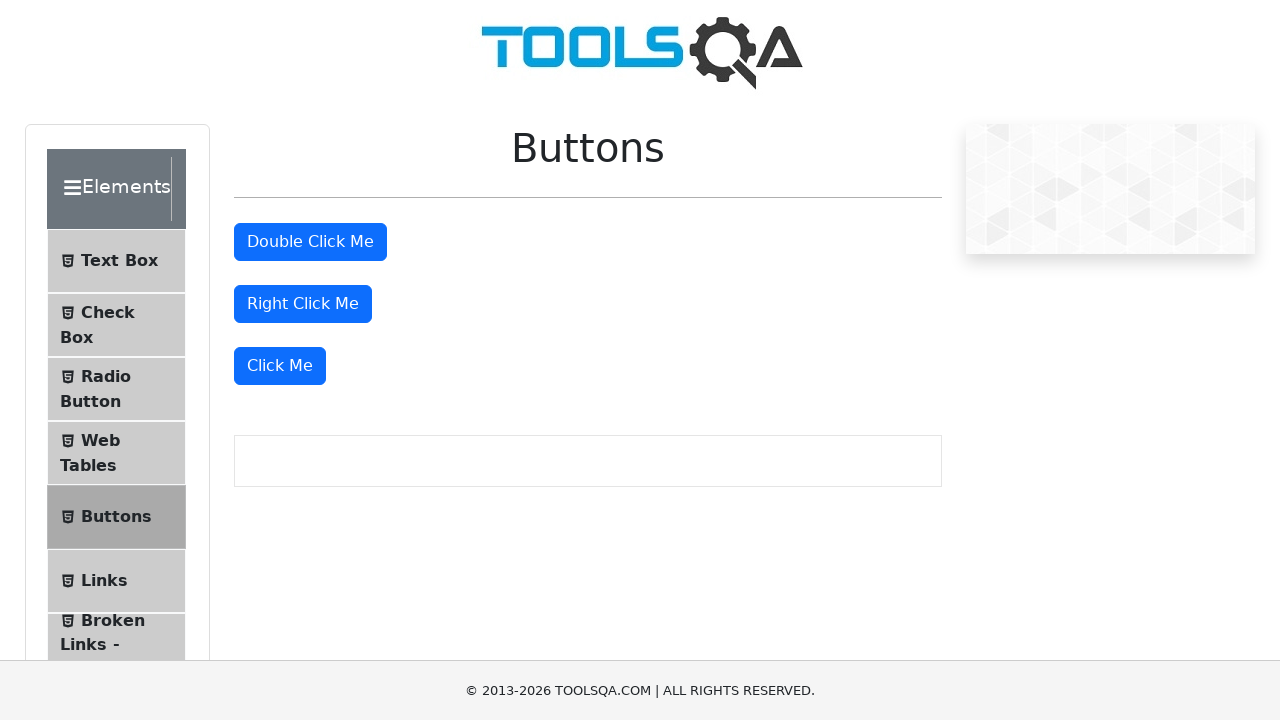

Performed single click on 'Click Me' button at (280, 366) on text="Click Me"
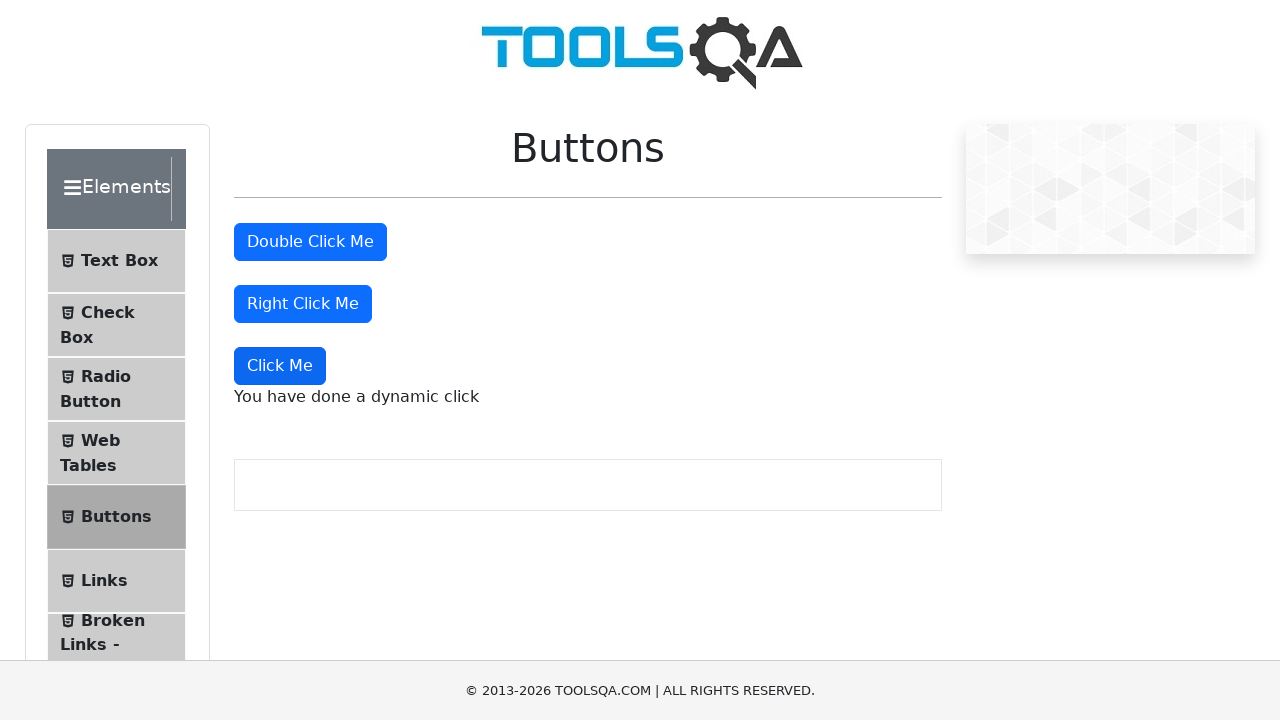

Single click message appeared
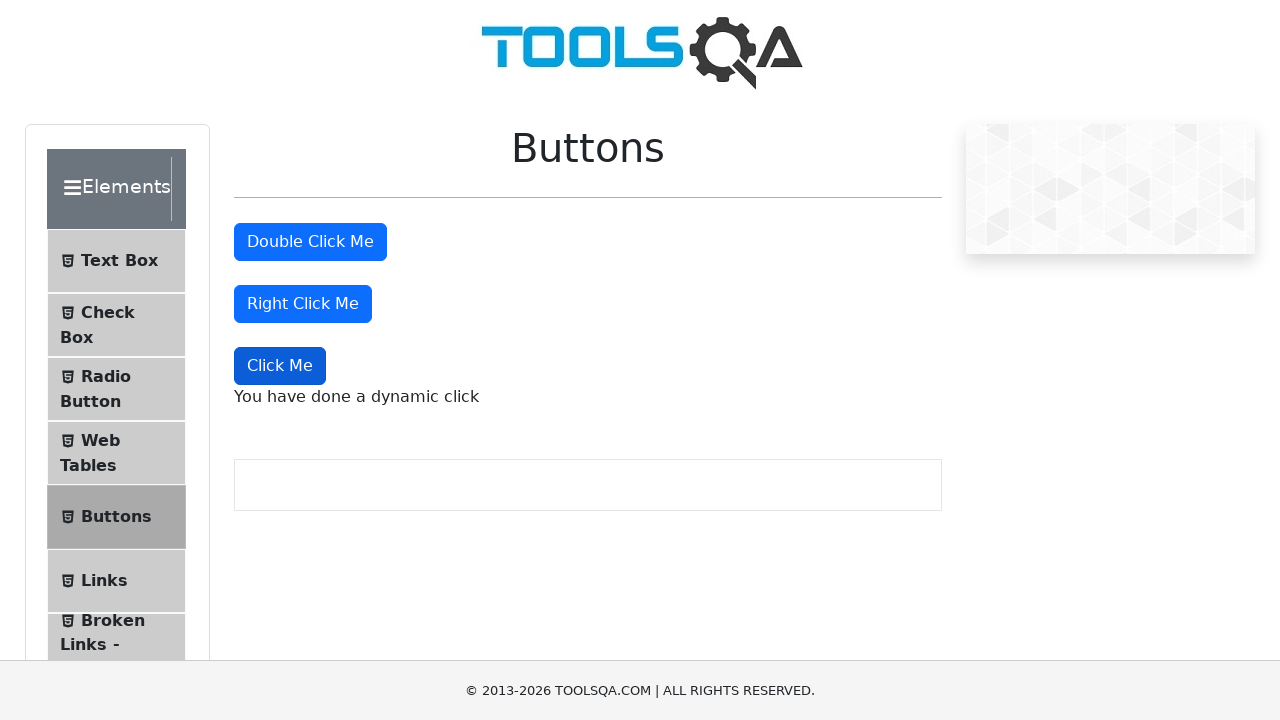

Performed double click on double click button at (310, 242) on #doubleClickBtn
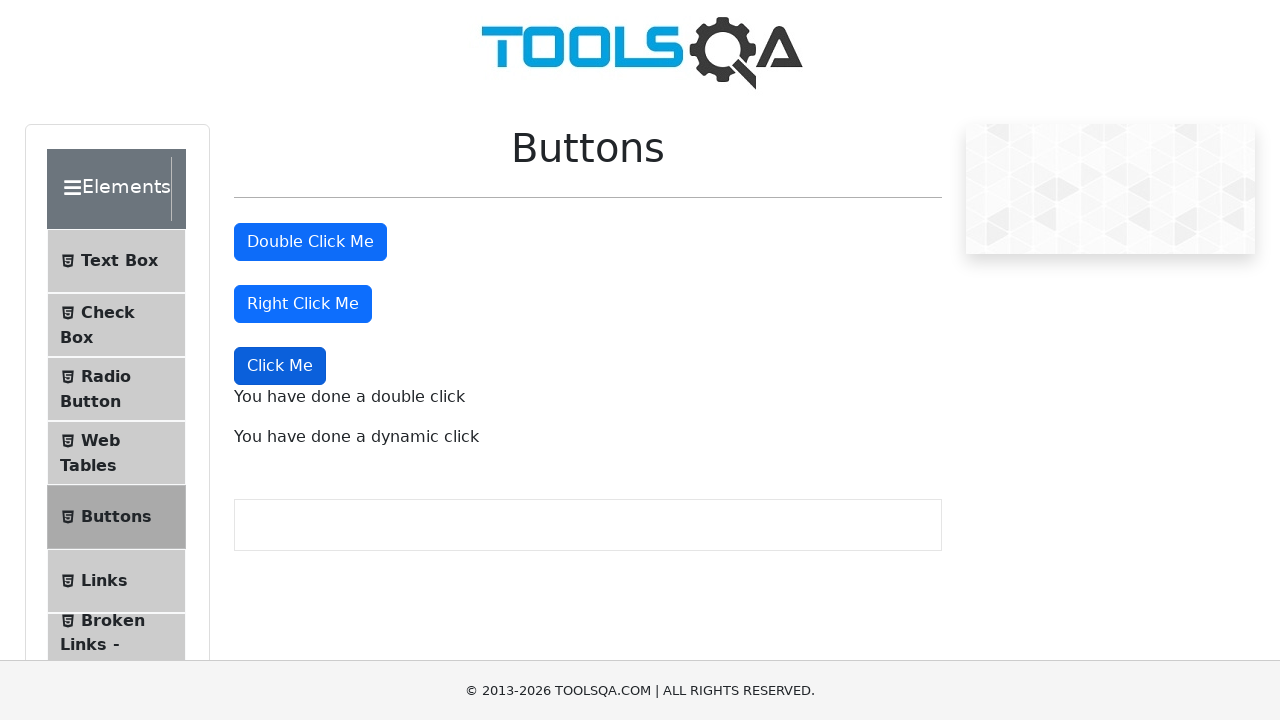

Double click message appeared
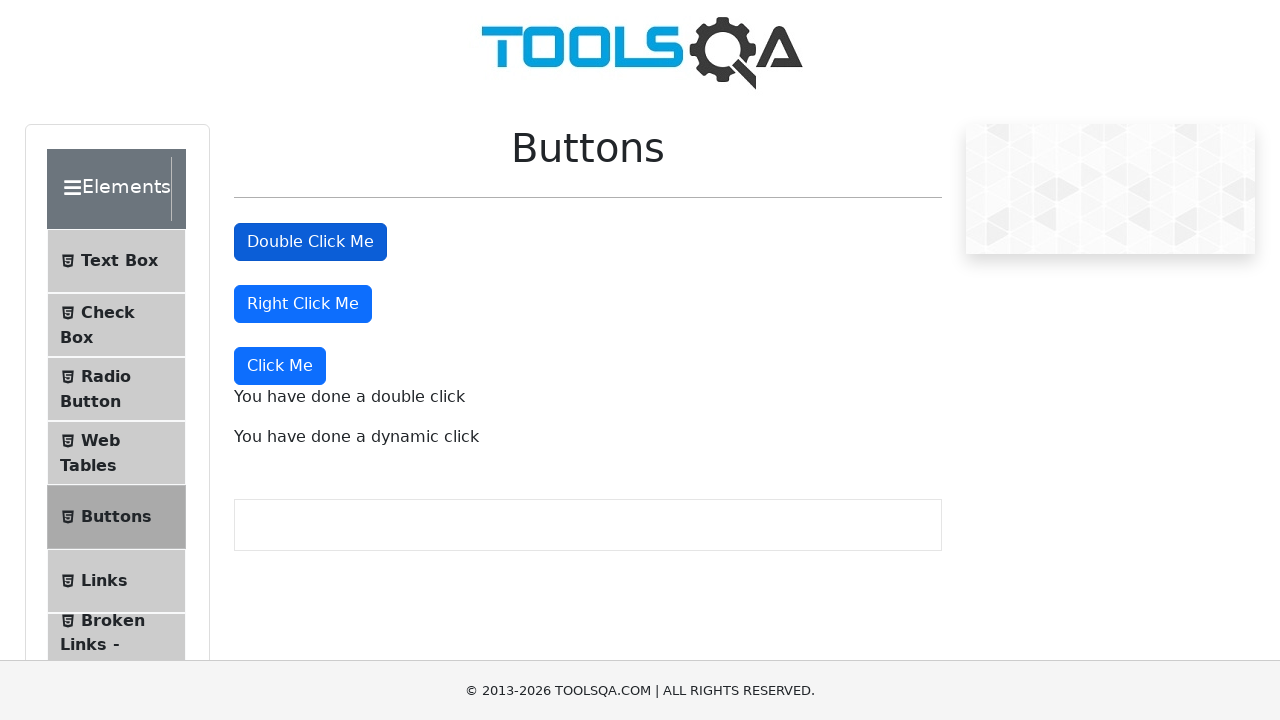

Performed right click on right click button at (303, 304) on #rightClickBtn
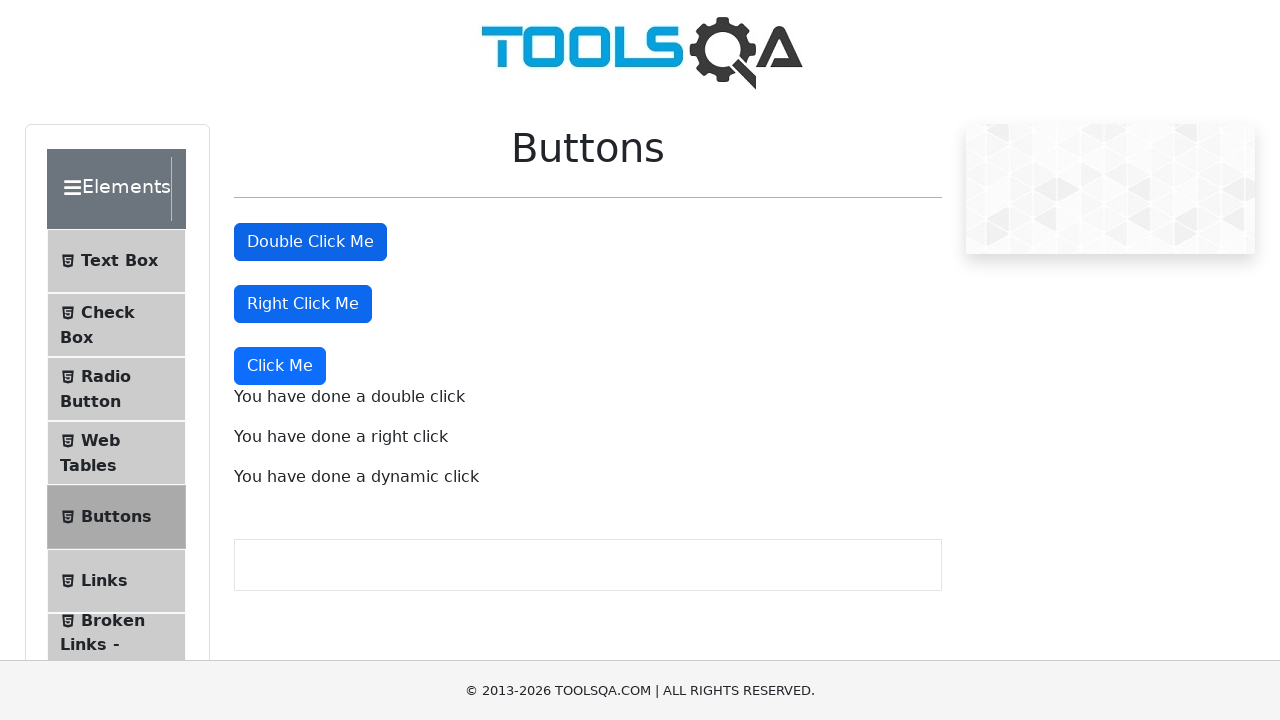

Right click message appeared
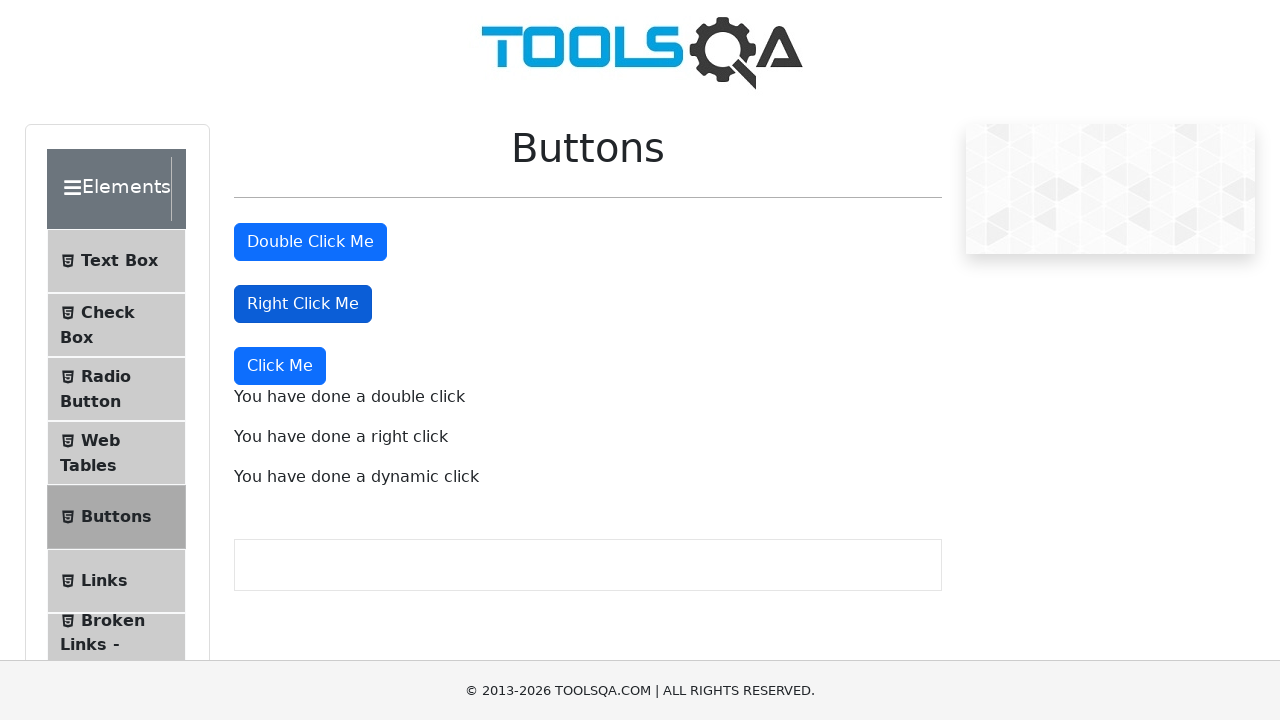

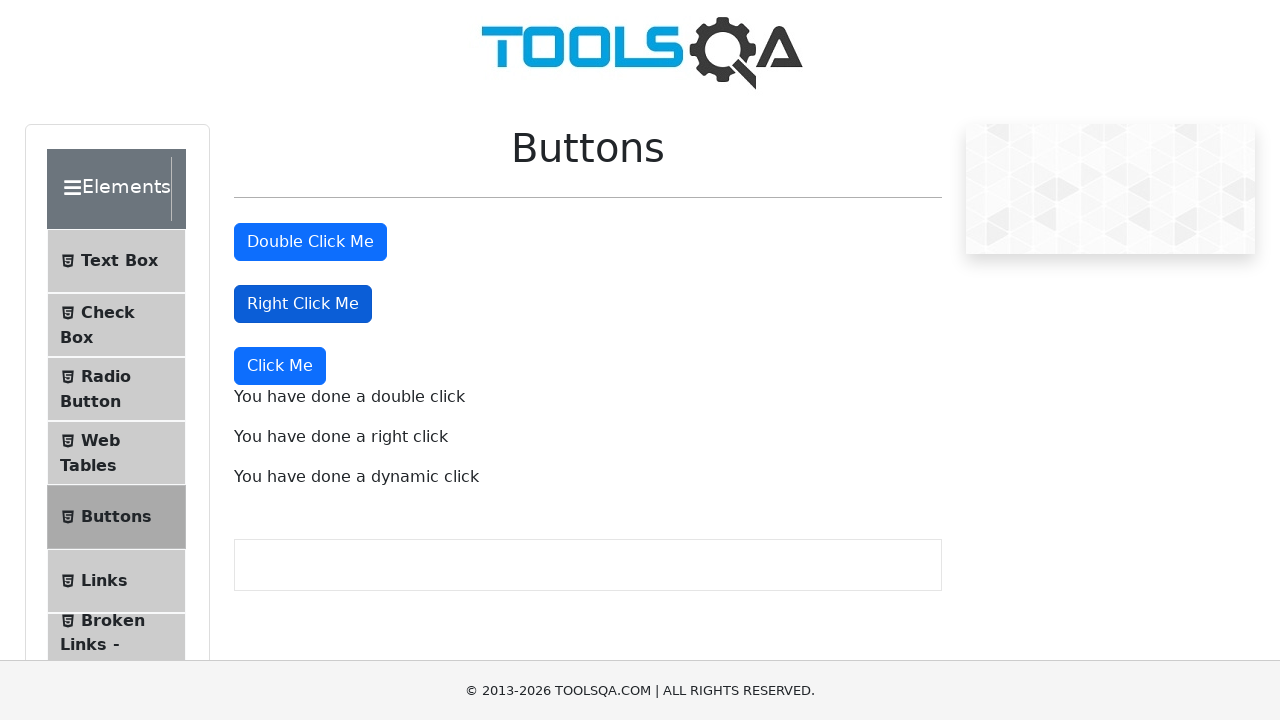